Navigates to Starbucks Korea store locator, selects a region (Jeonnam), clicks on the first store in the results, views its details, and closes the detail popup.

Starting URL: https://www.starbucks.co.kr/store/store_map.do

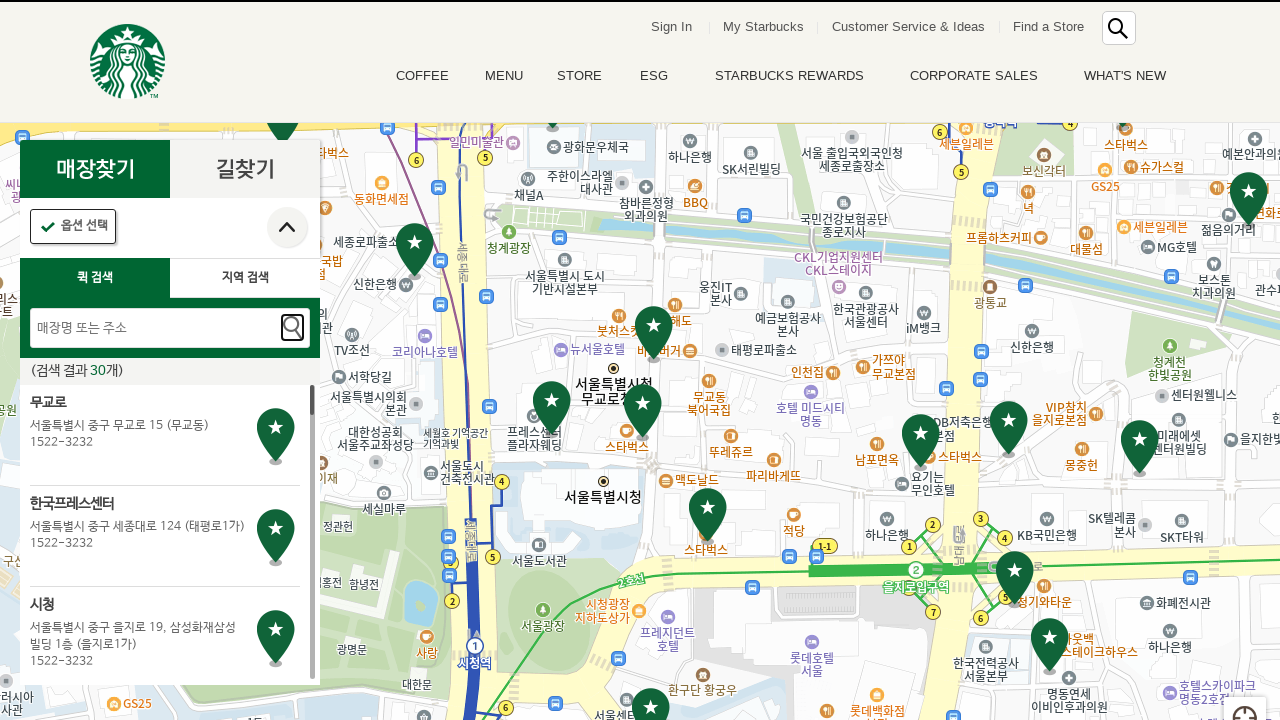

Waited for page to load (networkidle)
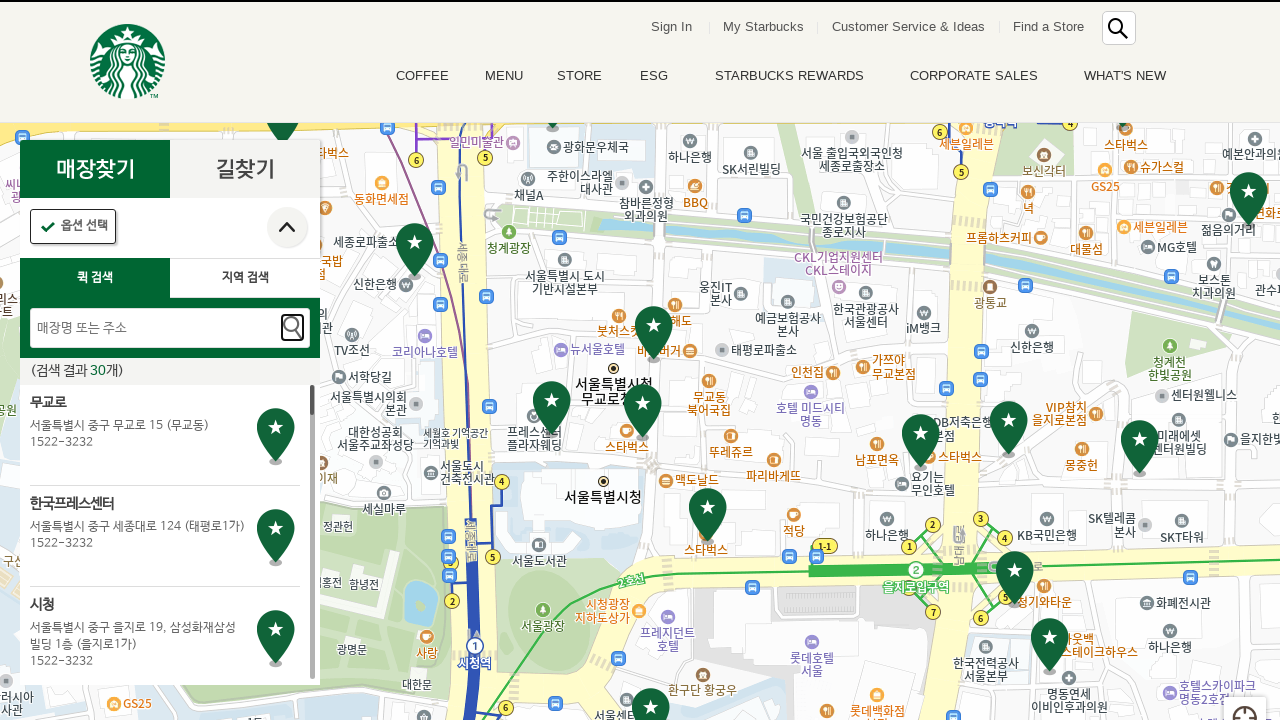

Waited 5 seconds for additional page elements
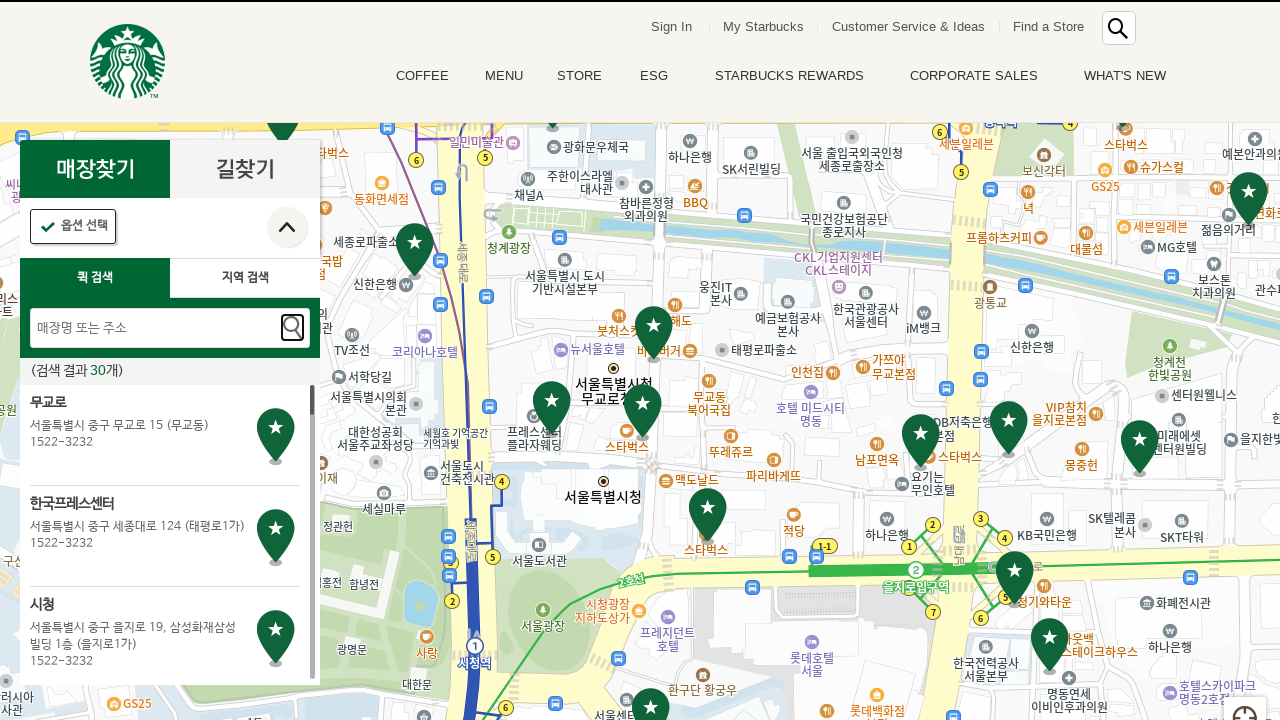

Clicked on location search tab at (245, 278) on #container > div > form > fieldset > div > section > article.find_store_cont > a
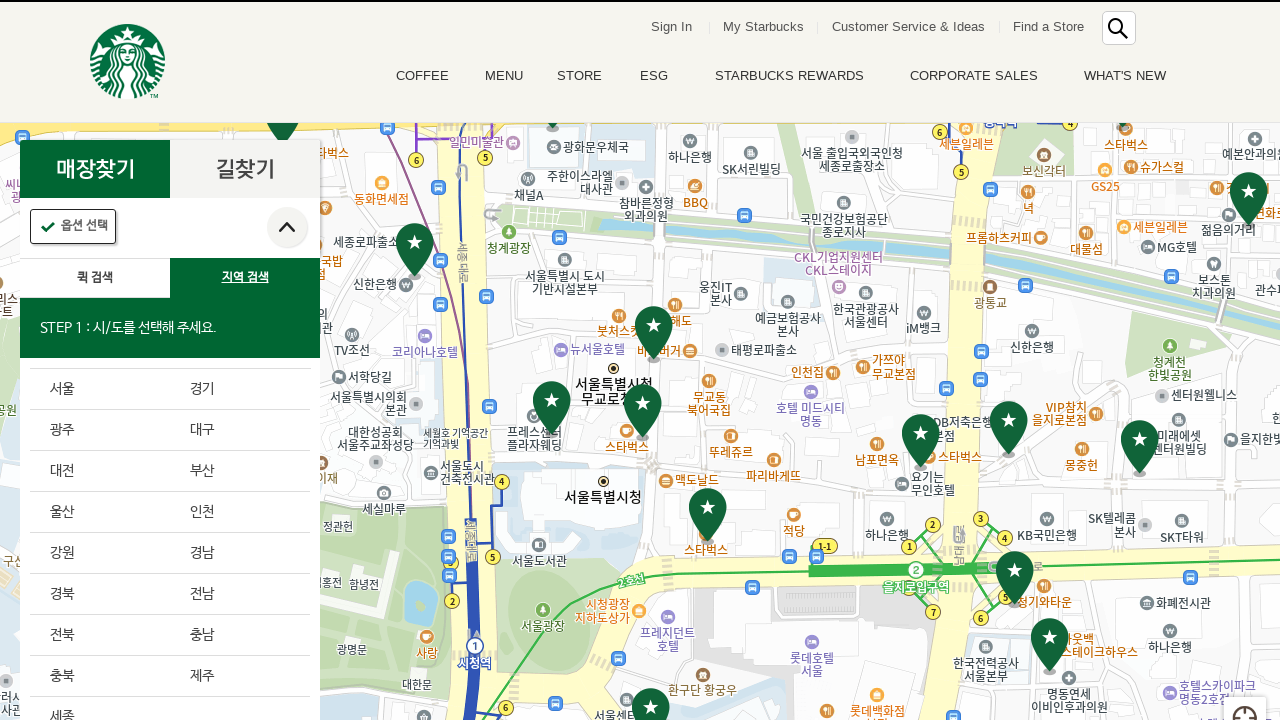

Waited 2 seconds for location search interface to appear
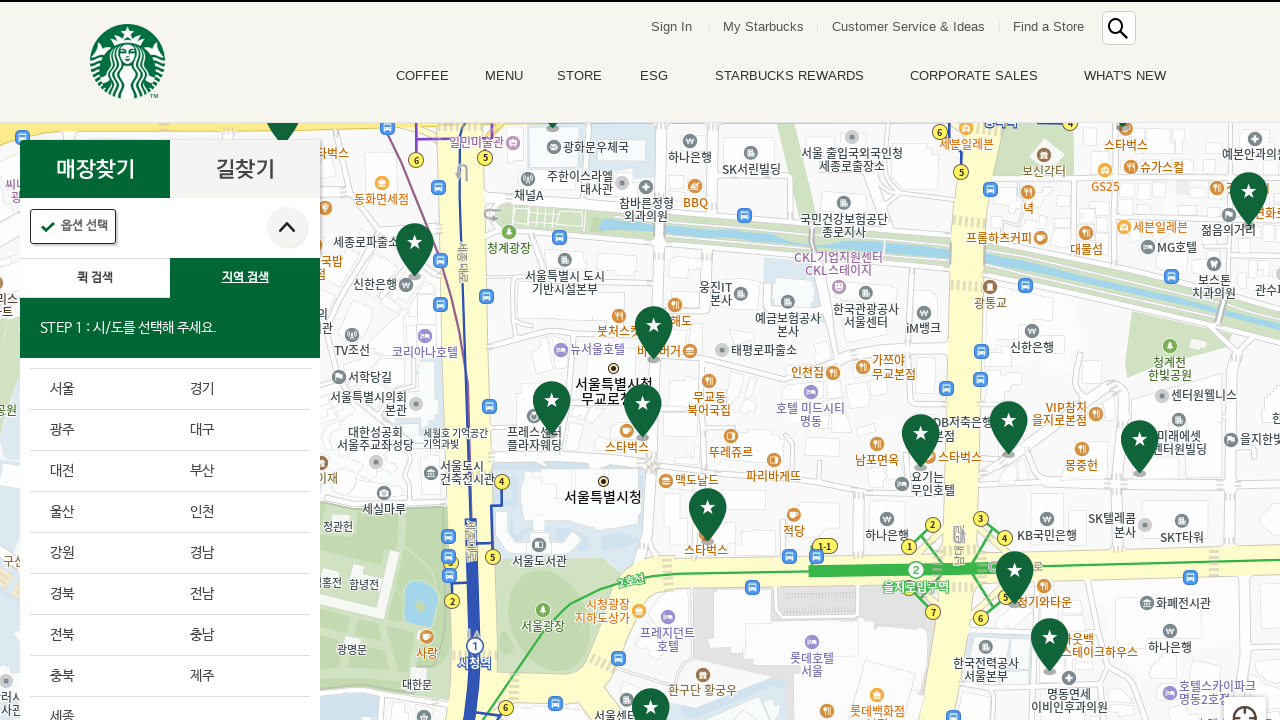

Selected Jeonnam region from the region list at (240, 594) on .loca_step1_cont .sido_arae_box li:nth-child(12)
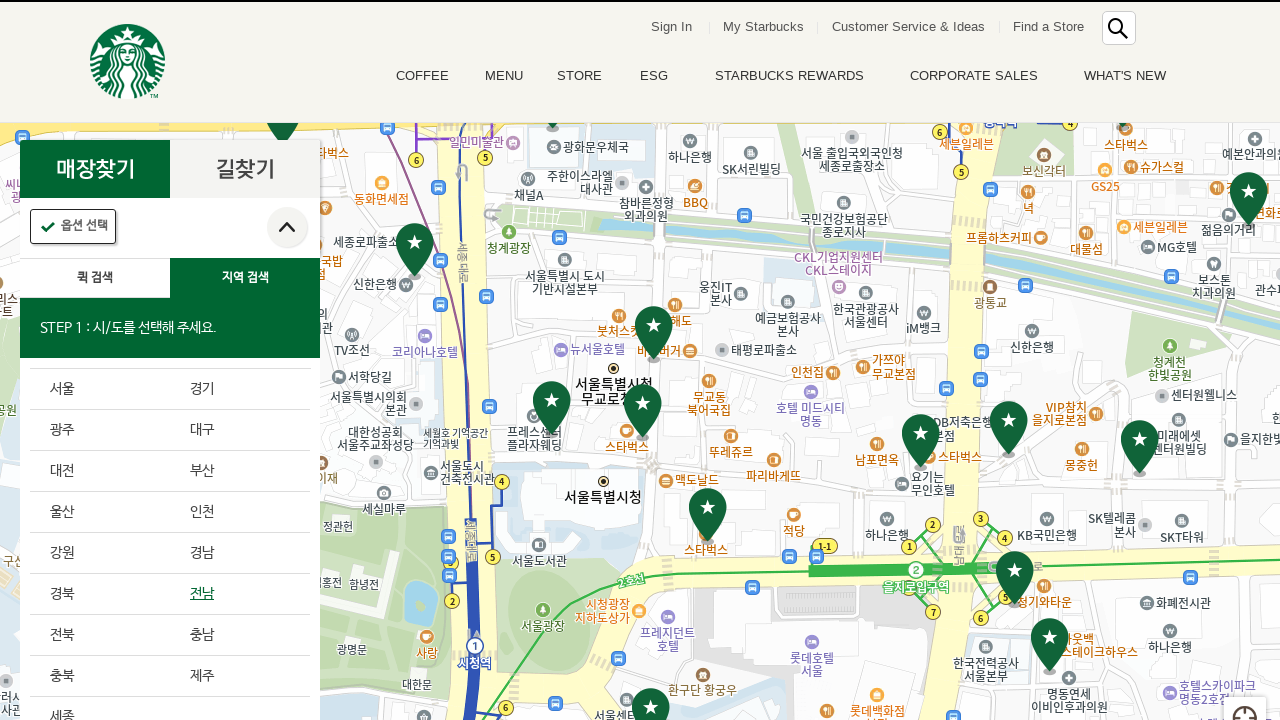

Waited 2 seconds for Jeonnam sub-regions to load
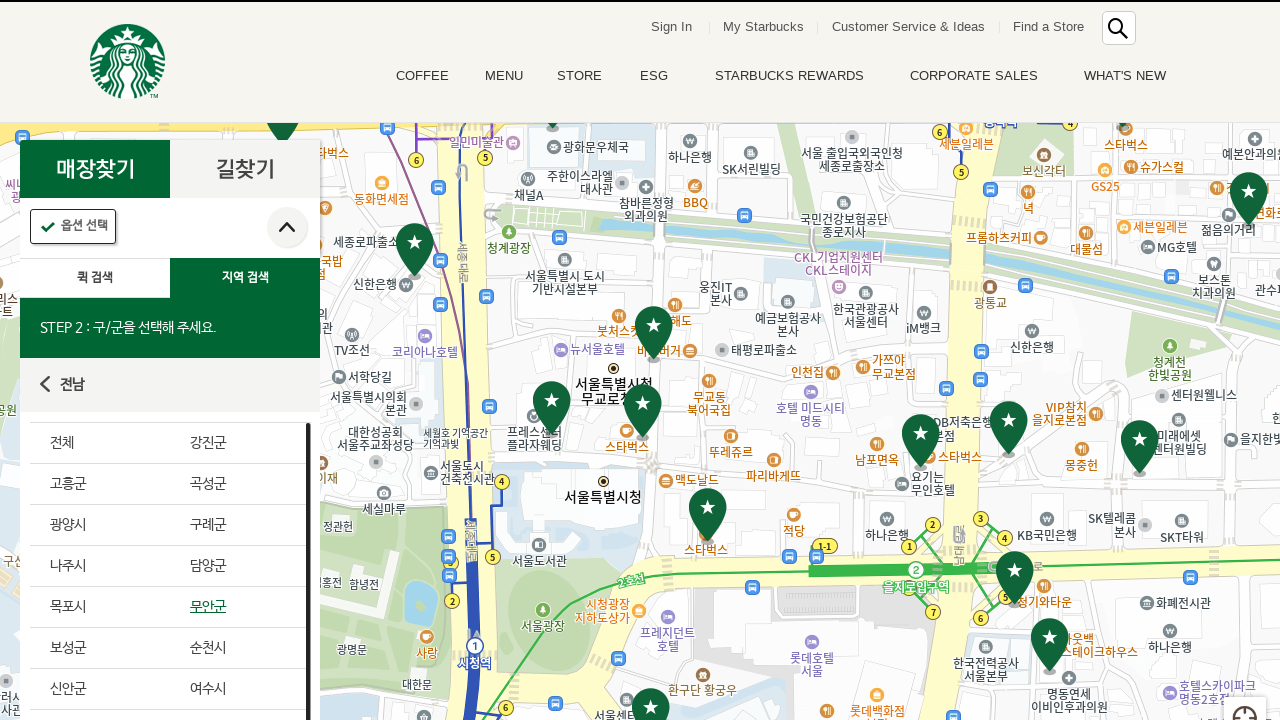

Clicked 'Select All' to include all sub-regions at (100, 443) on #mCSB_2_container > ul > li:nth-child(1) > a
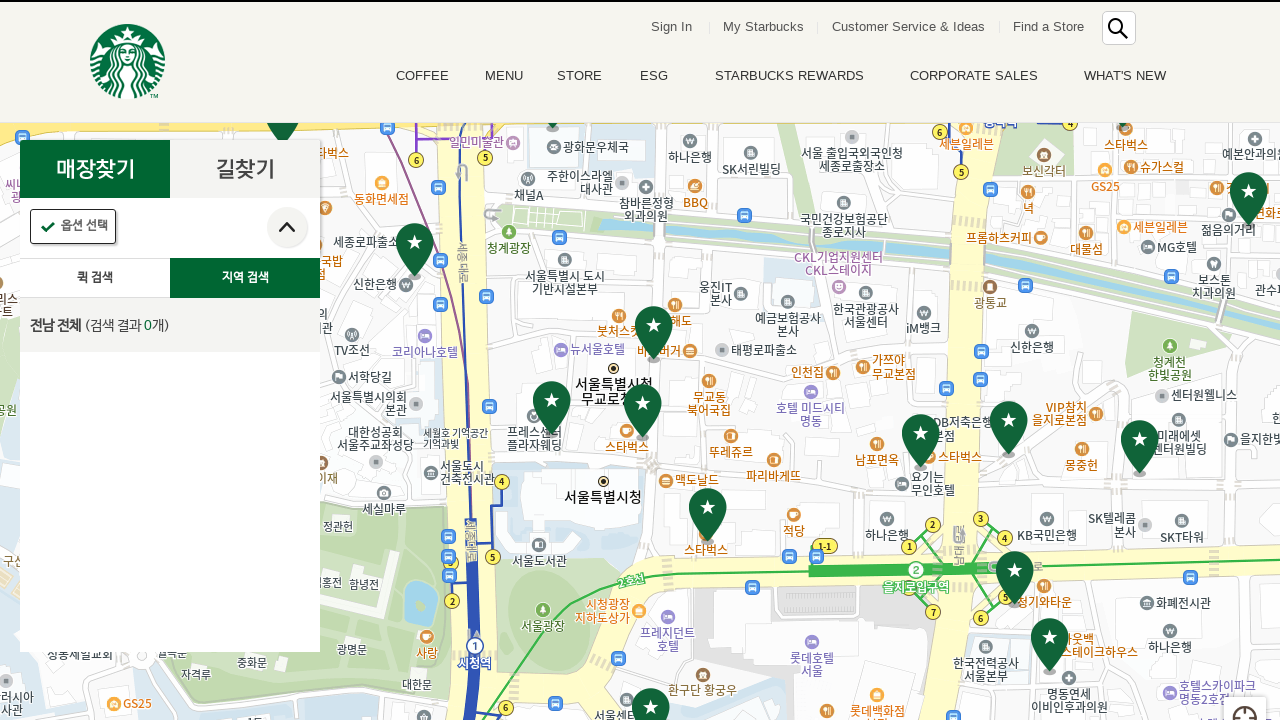

Waited 2 seconds for all sub-regions to be selected
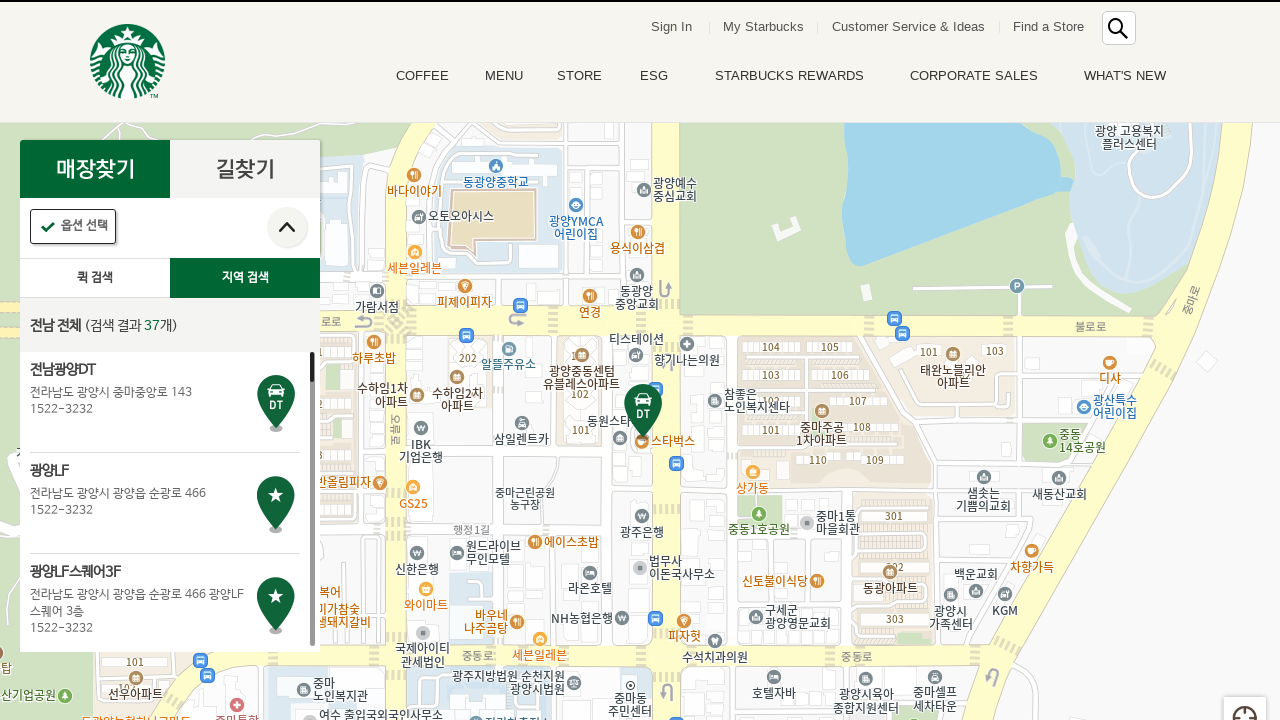

Store results loaded in the search results container
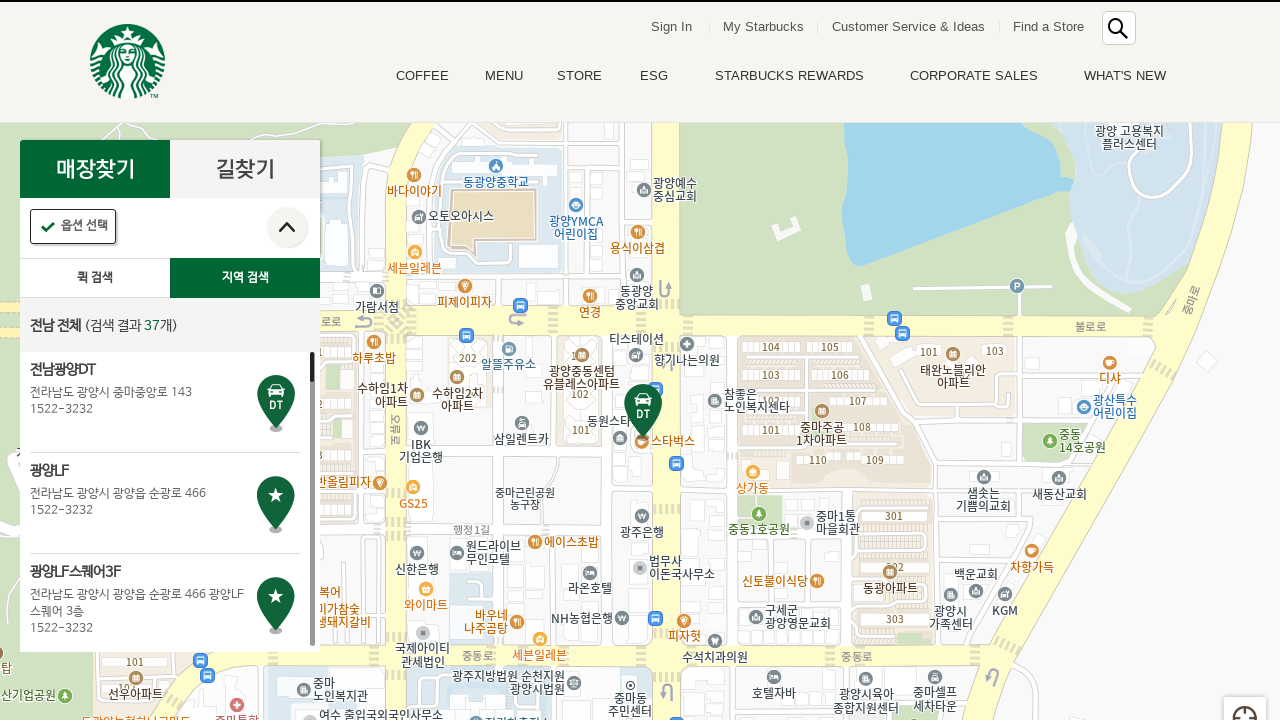

Clicked on the first store in the search results at (165, 402) on .quickSearchResultBoxSidoGugun .quickResultLstCon >> nth=0
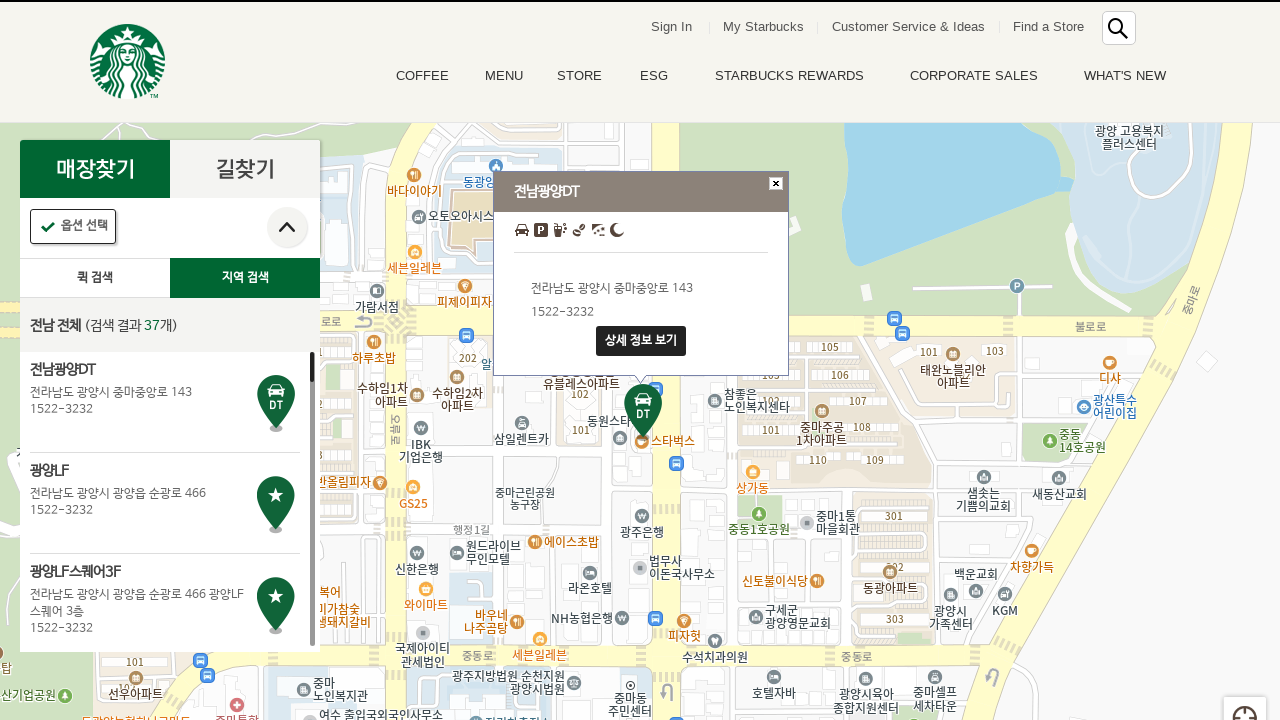

Waited 2 seconds for store popup to appear
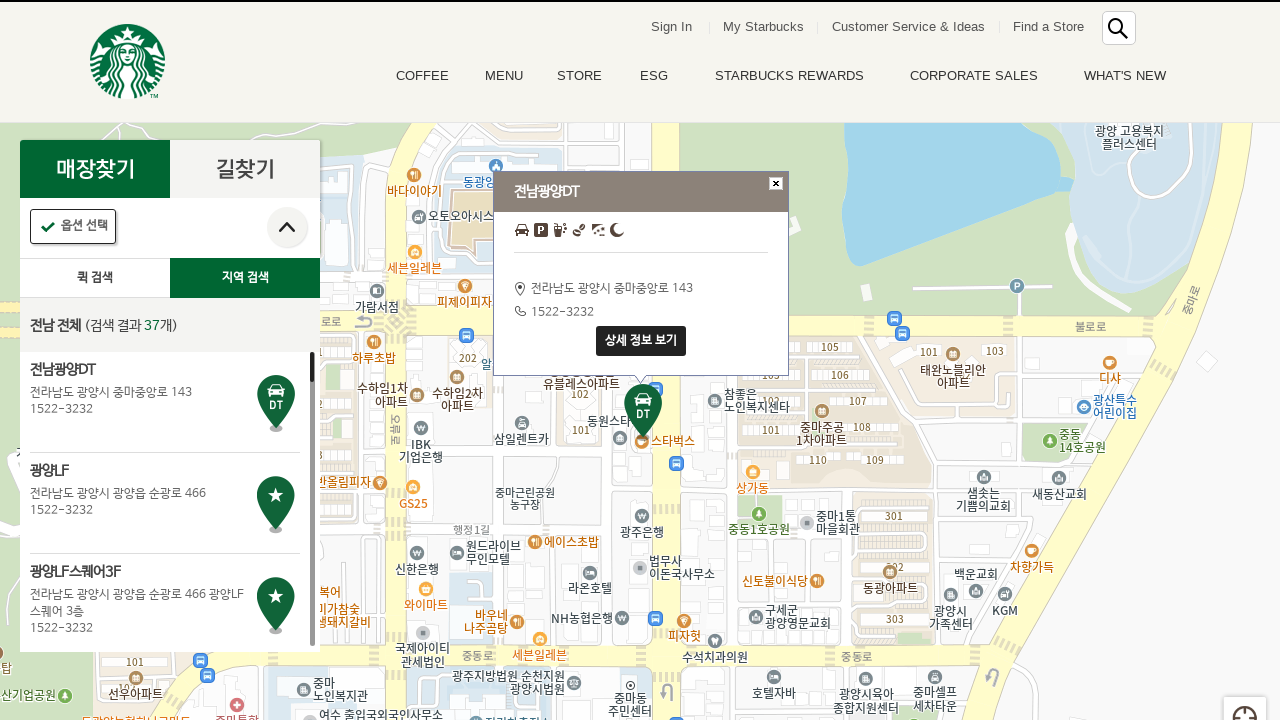

Clicked 'View Details' button on the store popup at (641, 341) on .map_marker_pop .btn_marker_detail
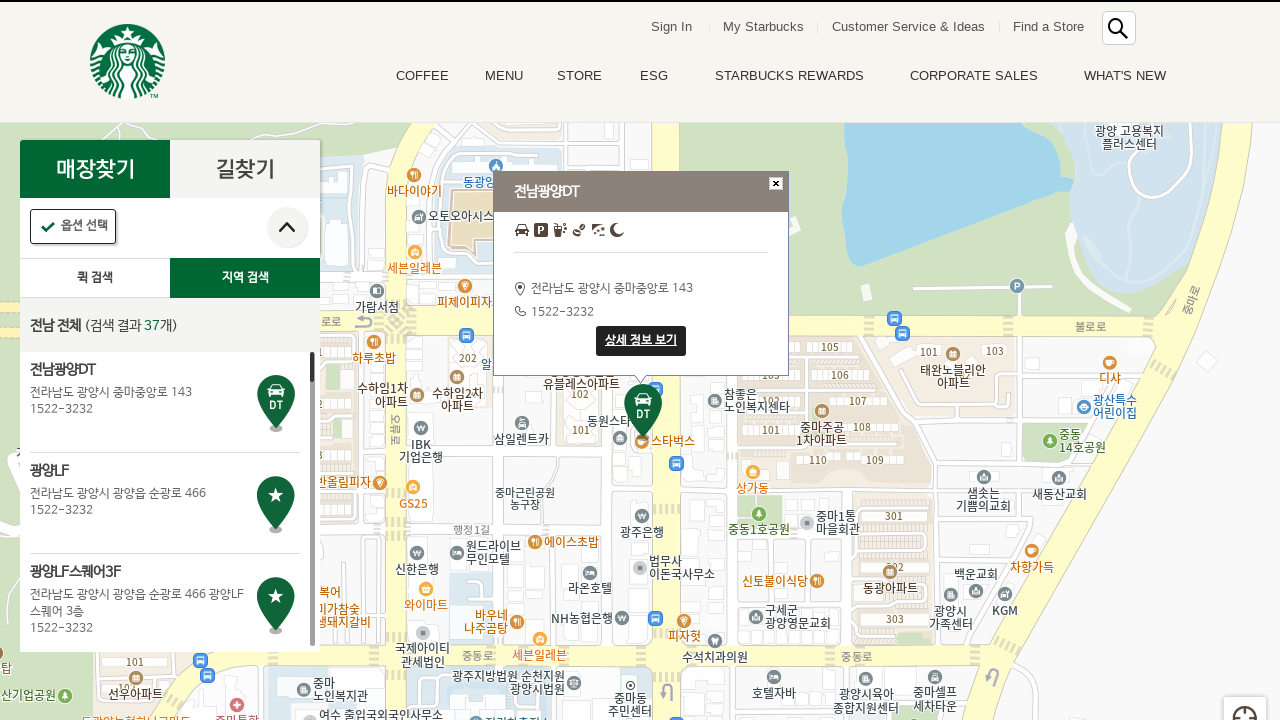

Waited 2 seconds for detail popup to load
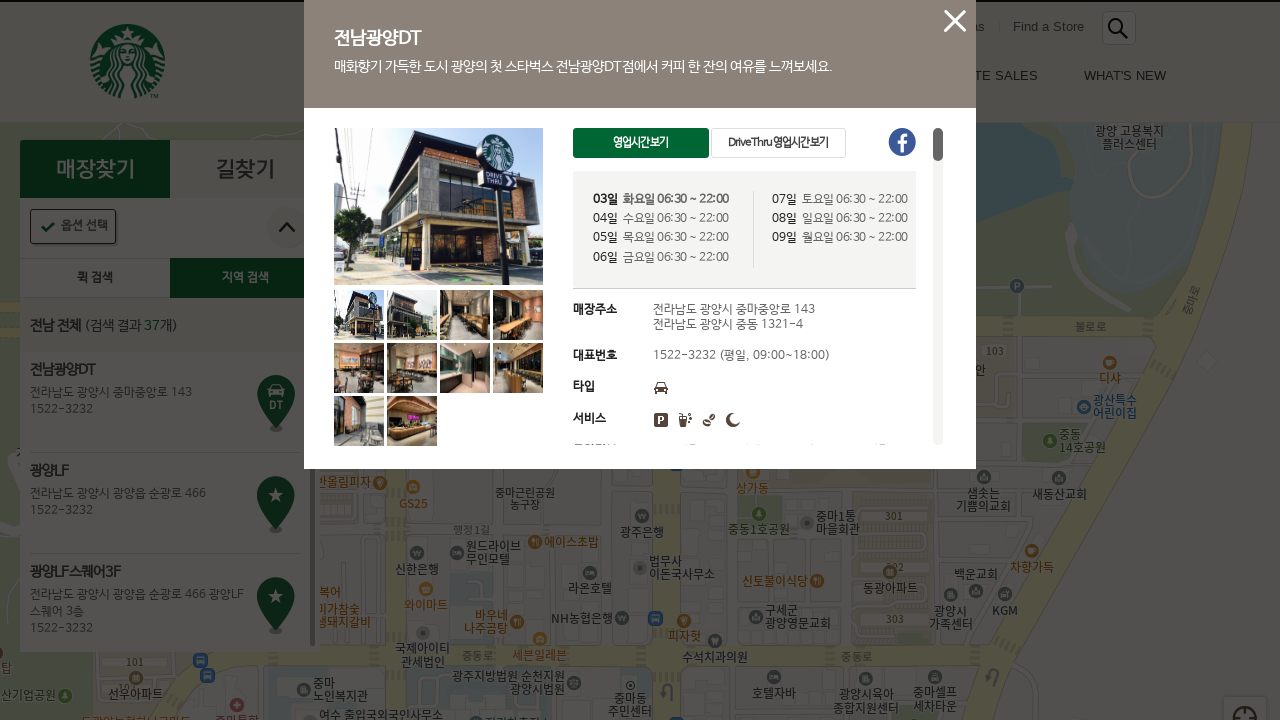

Confirmed detail popup appeared with store information
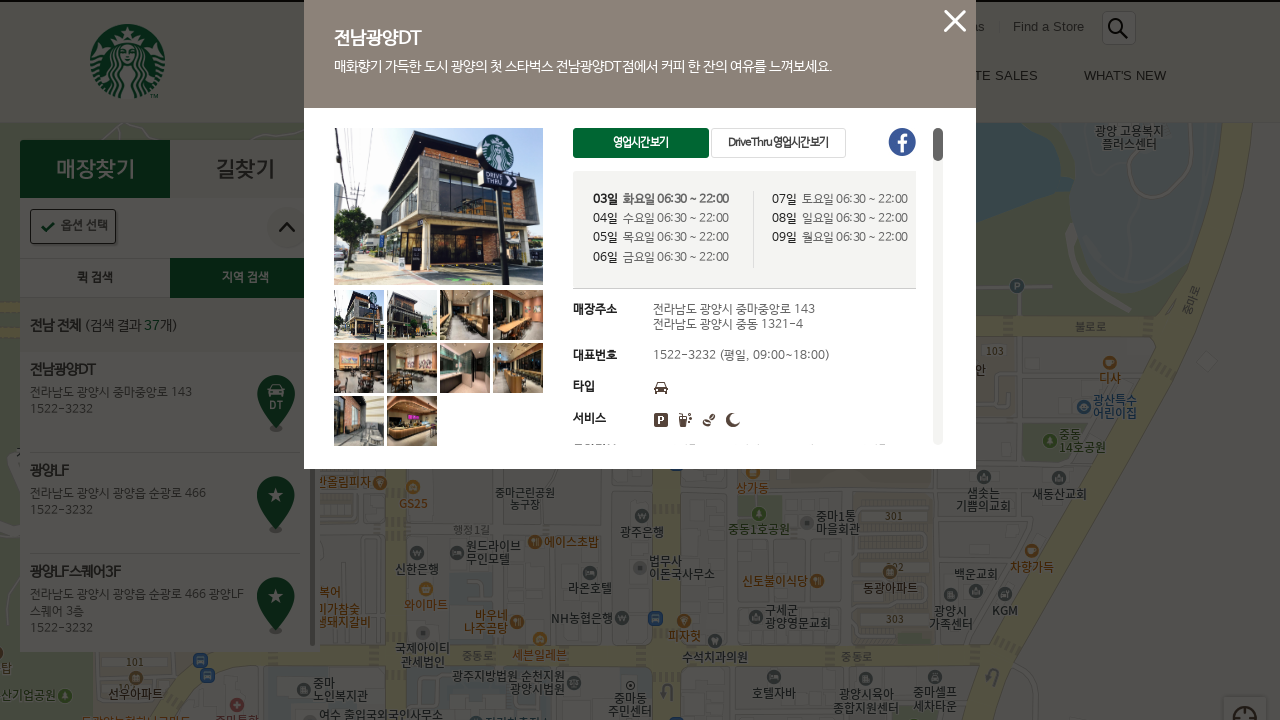

Clicked close button to close the detail popup at (955, 21) on .btn_pop_close .isStoreViewClosePop
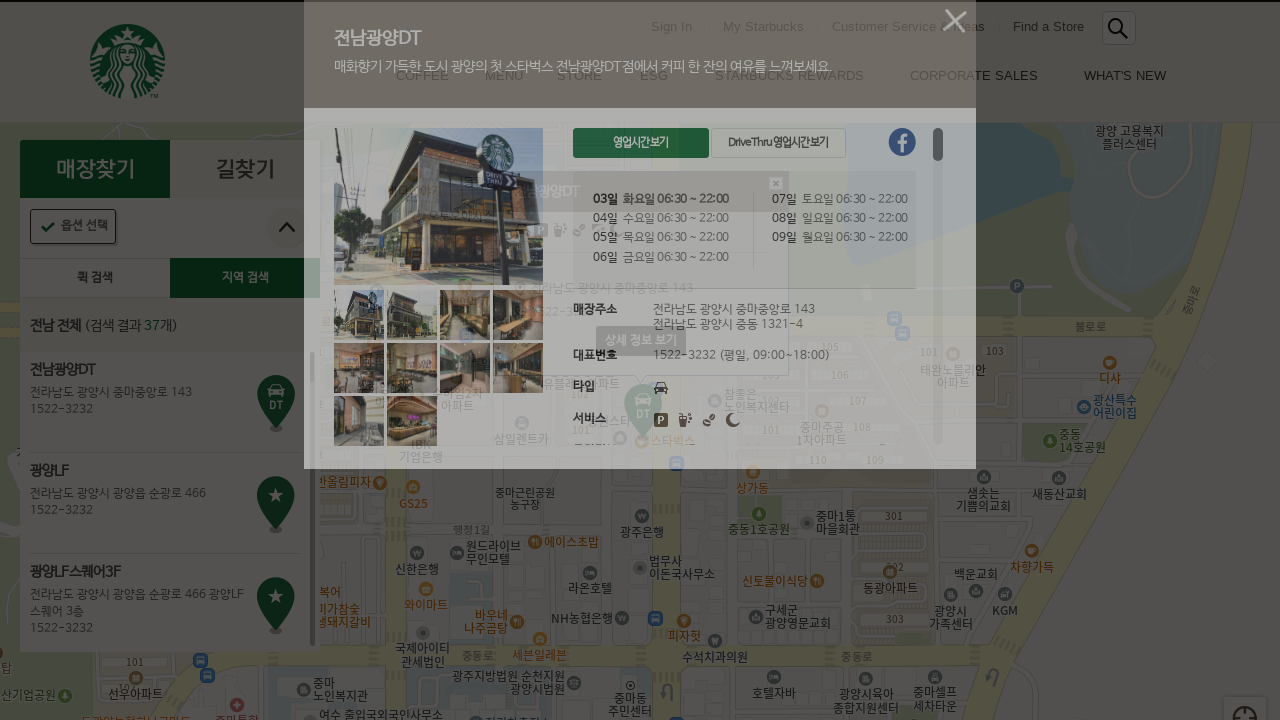

Waited 1 second for popup to close
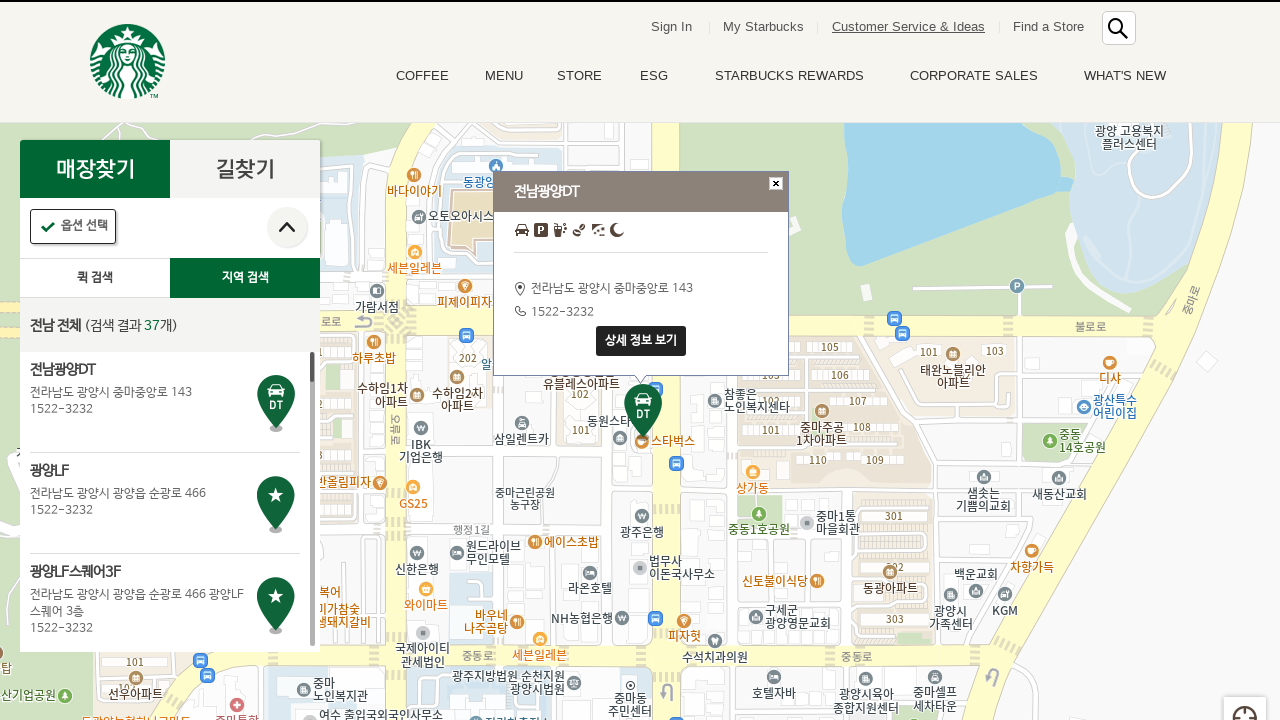

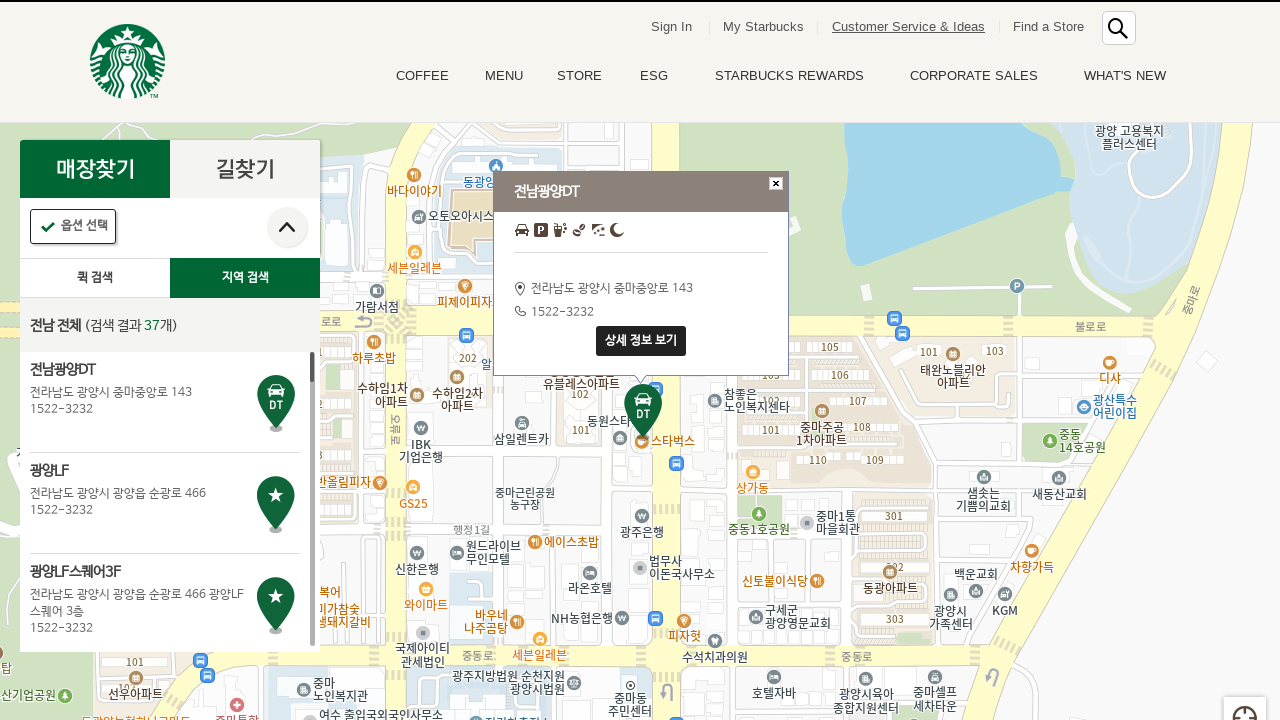